Tests login form validation when only username is provided by entering username, clearing password field, and verifying the "Password is required" error message appears.

Starting URL: https://www.saucedemo.com/

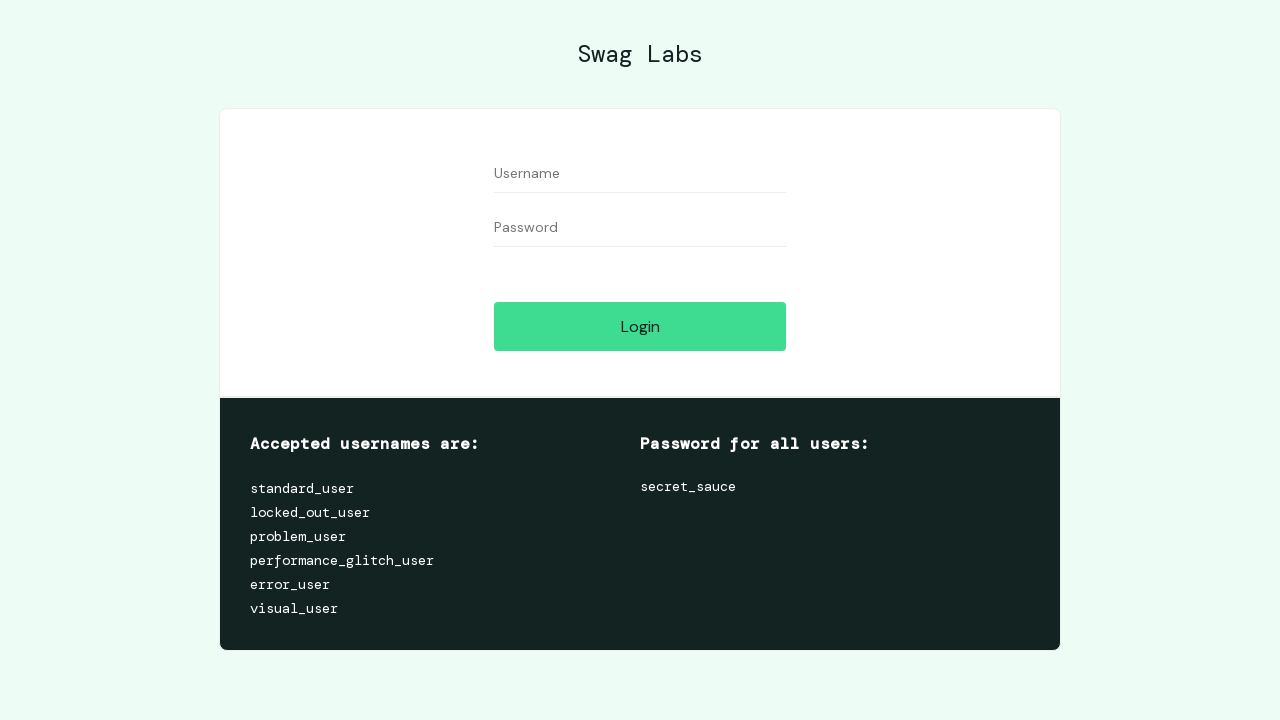

Entered 'standard_user' in the Username field on input[id='user-name']
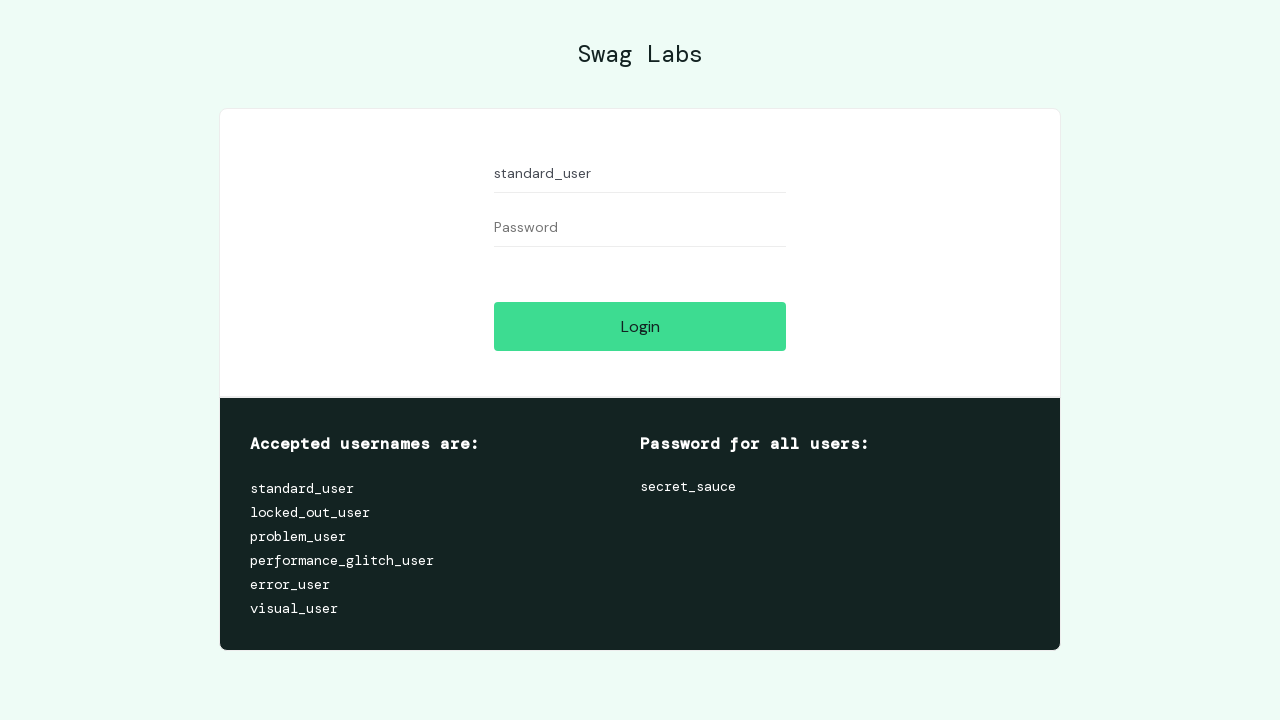

Entered 'secret_sauce' in the Password field on input[id='password']
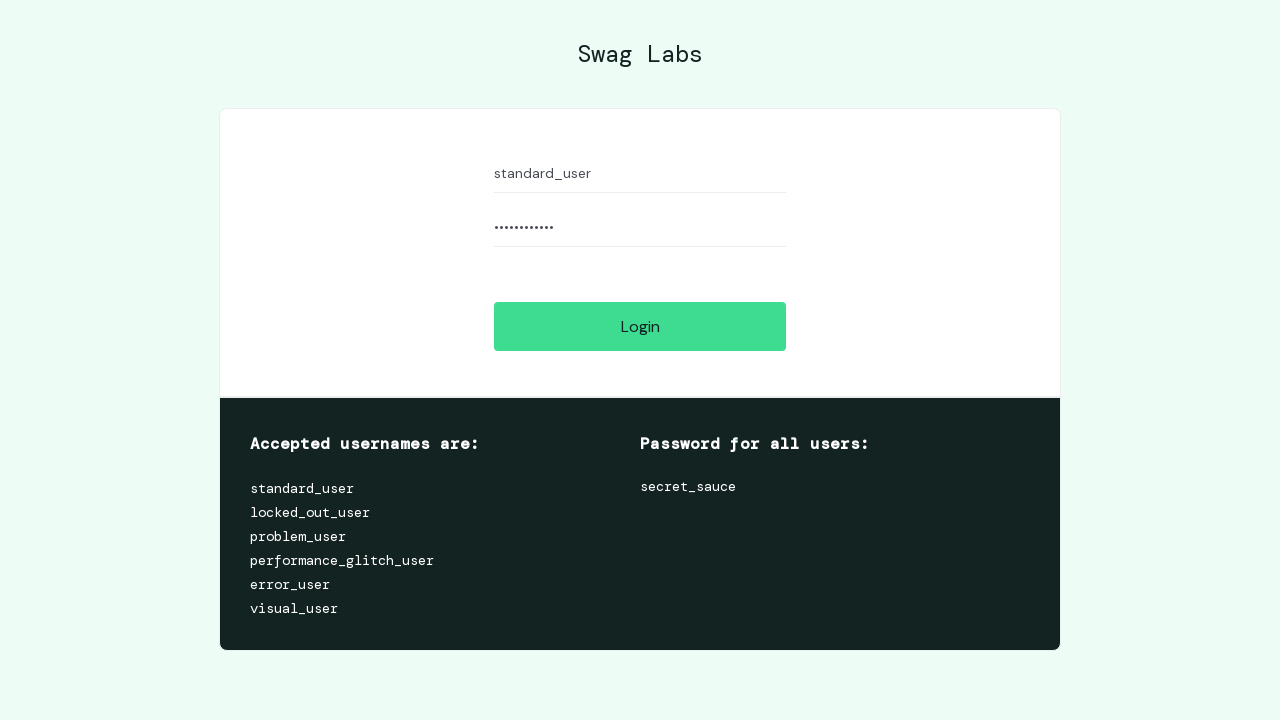

Cleared the Password field on input[id='password']
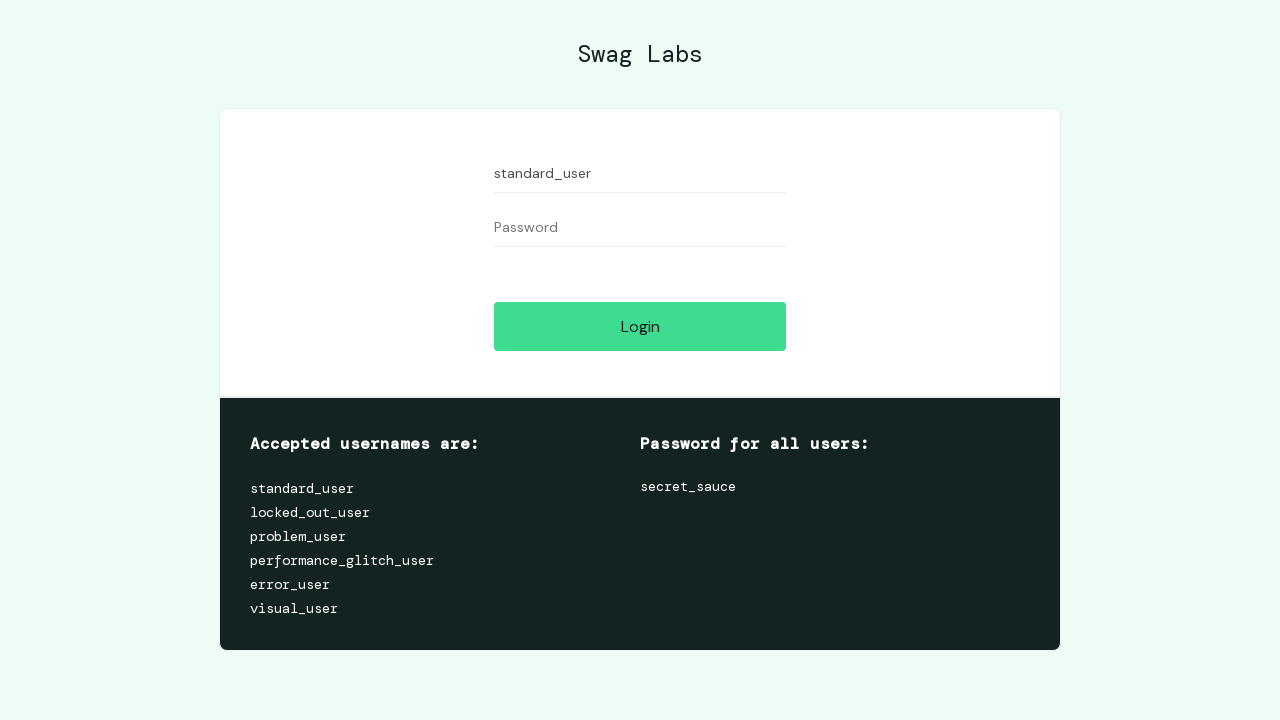

Clicked the Login button at (640, 326) on input[id='login-button']
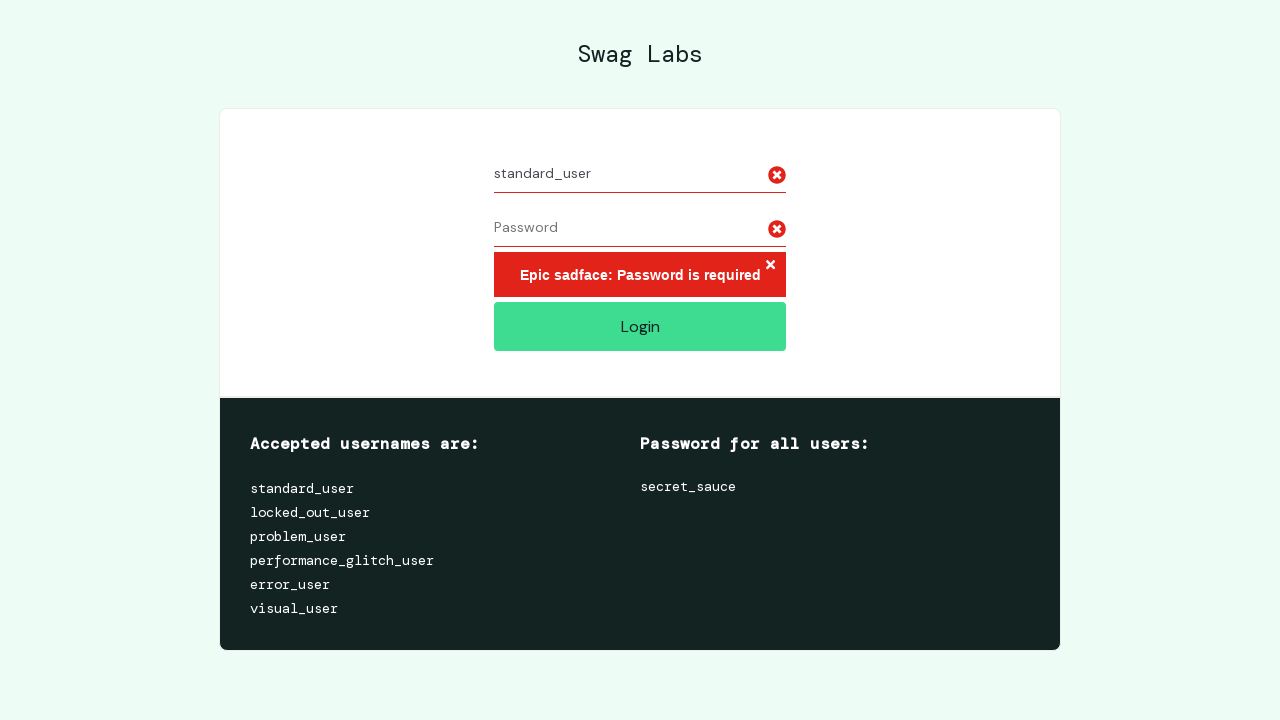

Error message element loaded
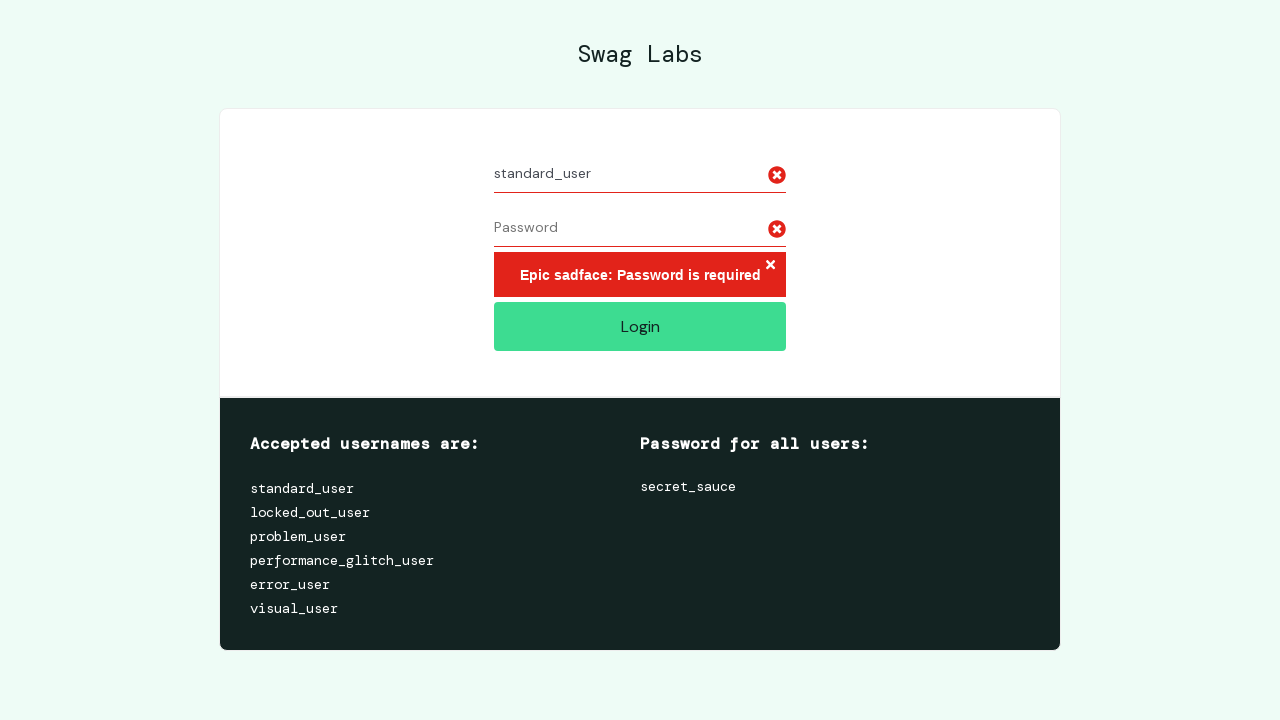

Located the error message element
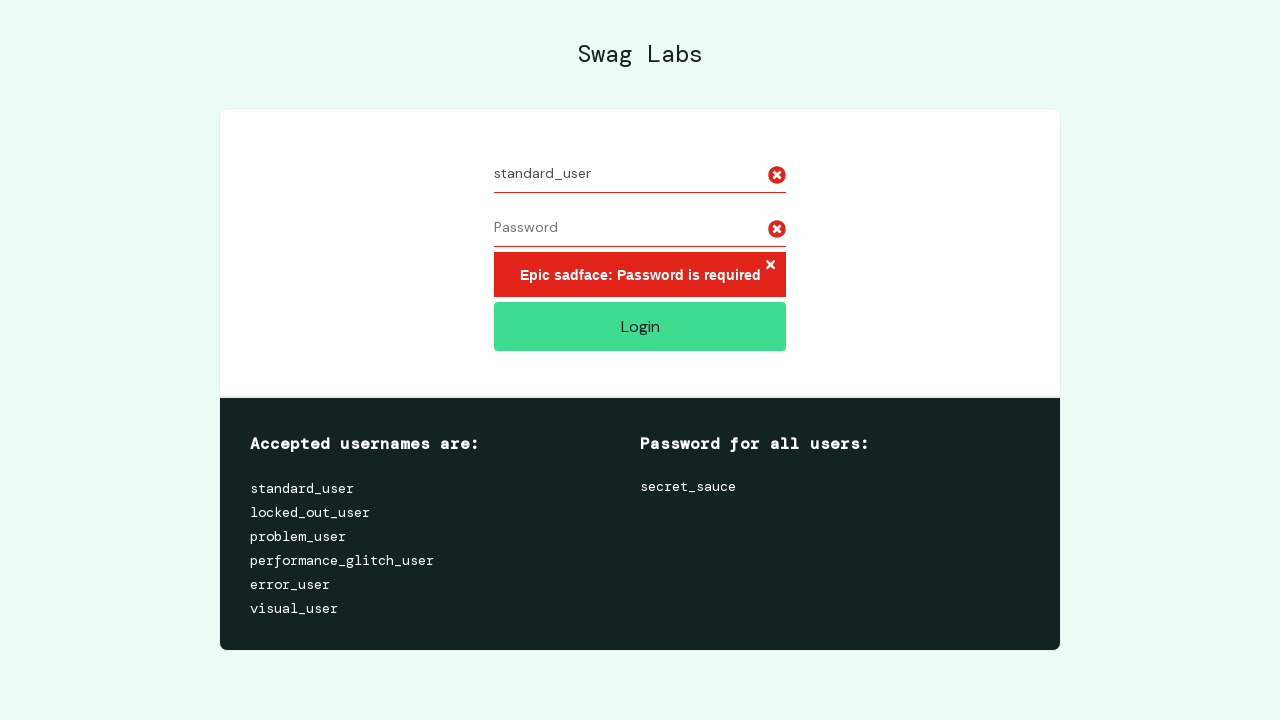

Verified 'Password is required' error message is displayed
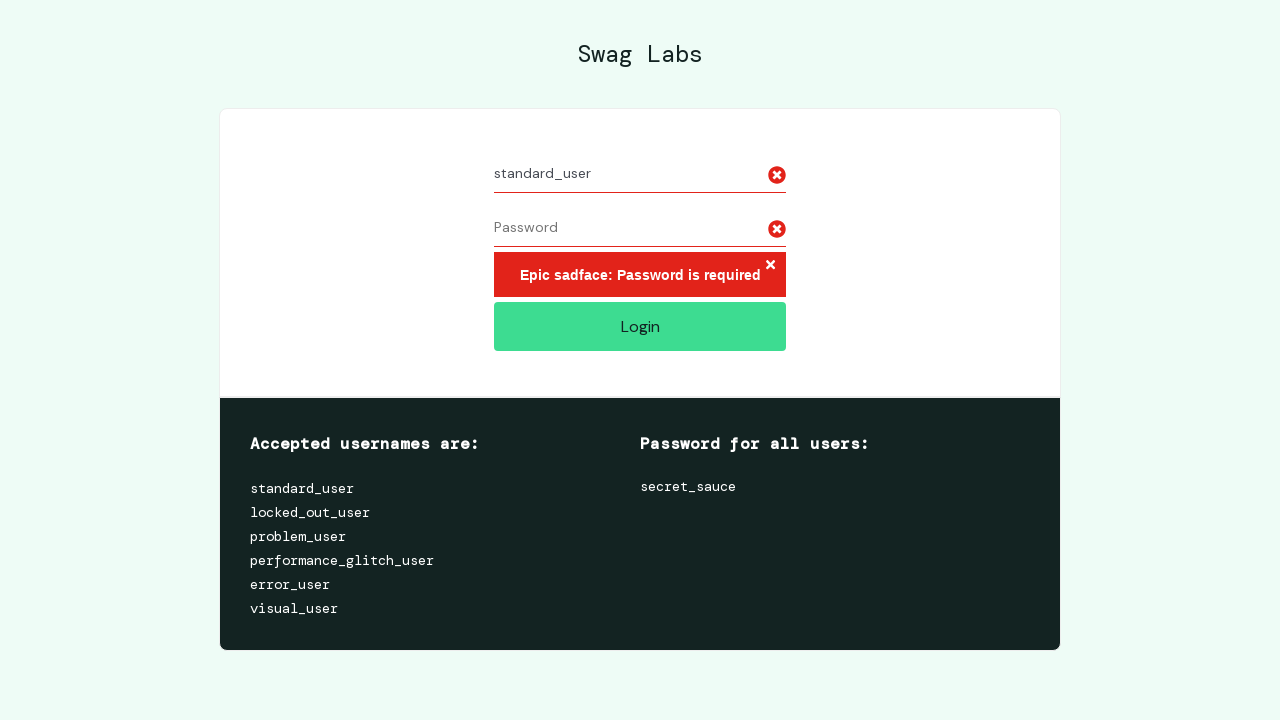

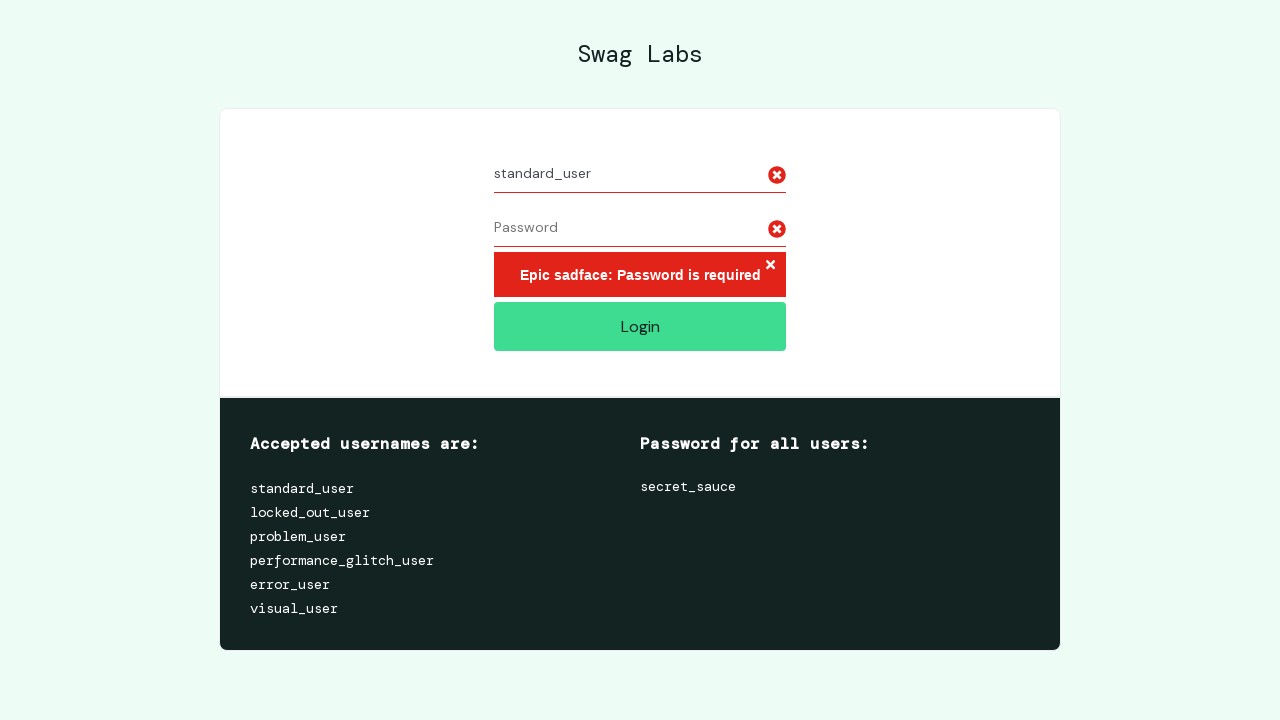